Tests tab navigation in the todo example by clicking the second tab to show JavaScript code

Starting URL: https://angularjs.org

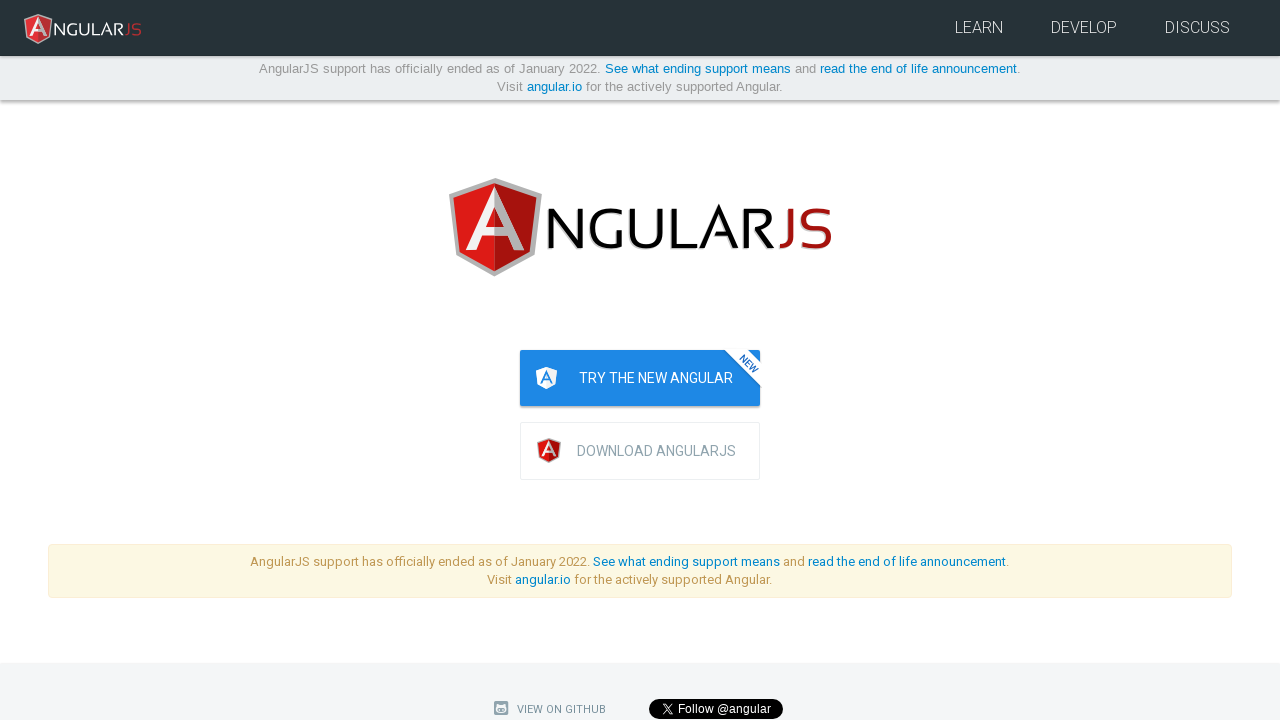

Clicked the second tab (JavaScript) in the todo annotation section at (290, 360) on [annotate="todo.annotation"] ul.nav-tabs li:nth-child(2) a
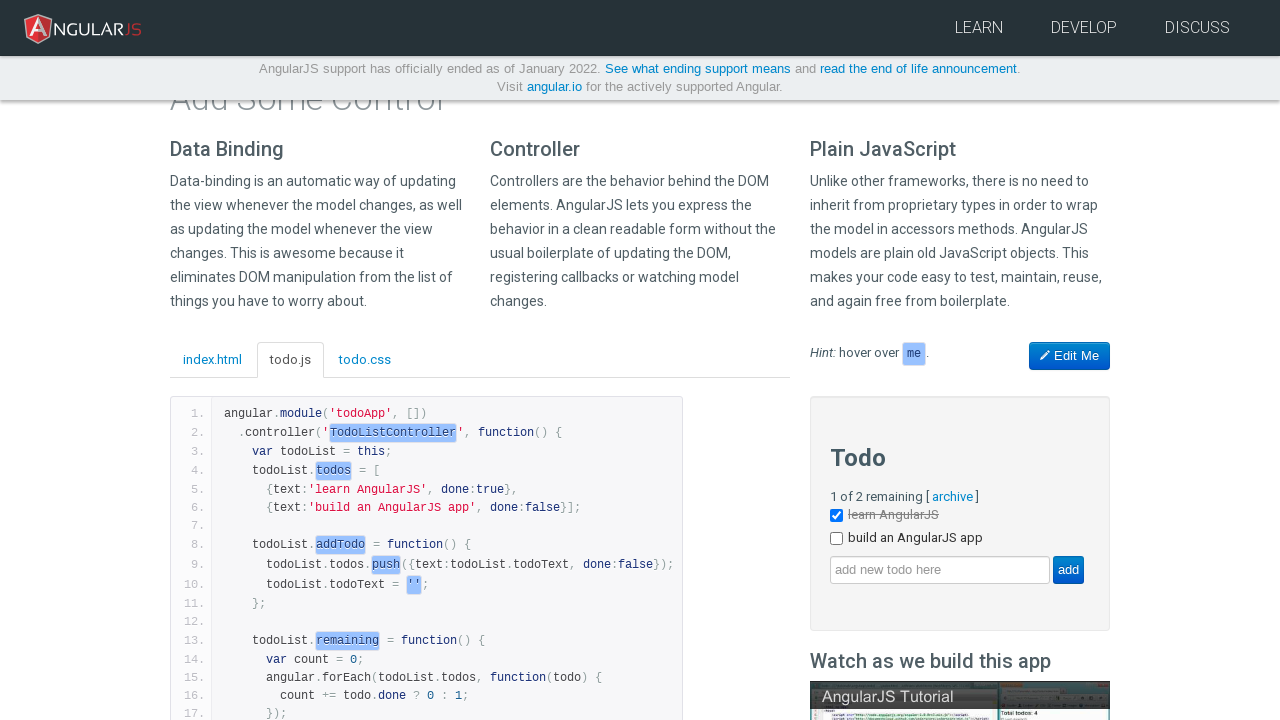

Waited 500ms for tab transition
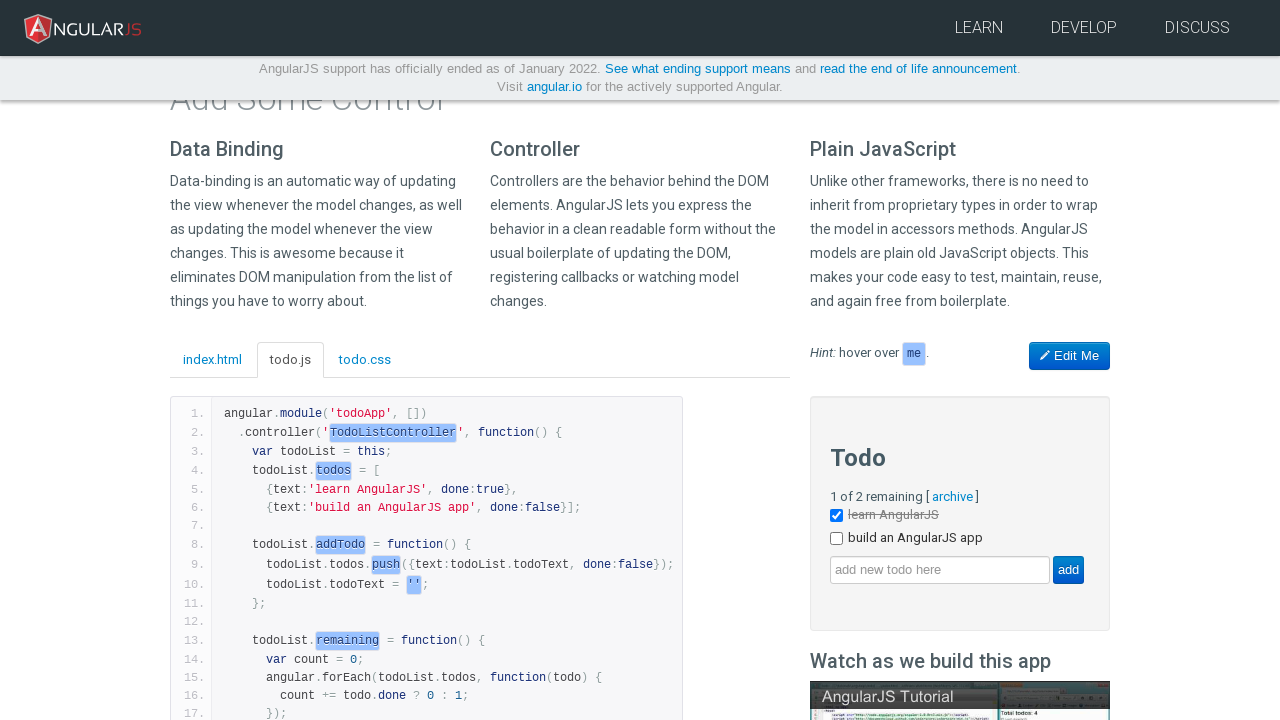

Secondary tab content became visible
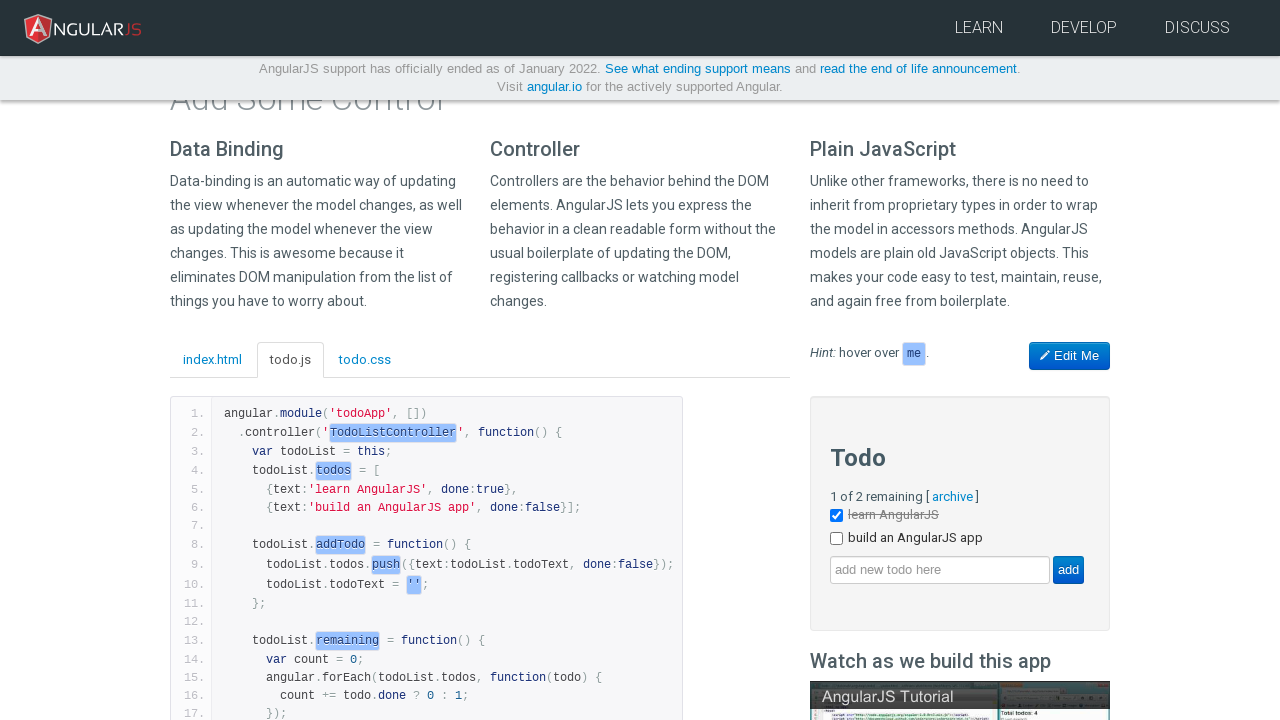

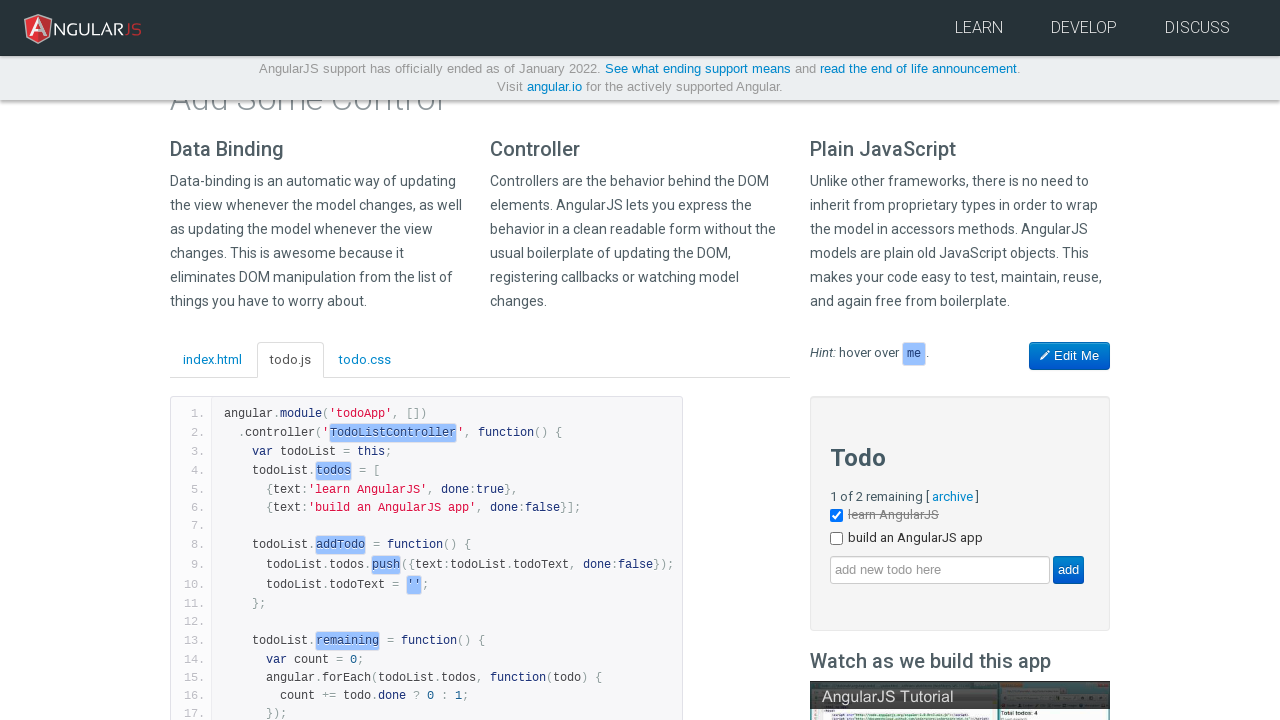